Tests window handling by verifying initial page text and title, clicking a link that opens a new window, and verifying the new window's title.

Starting URL: https://the-internet.herokuapp.com/windows

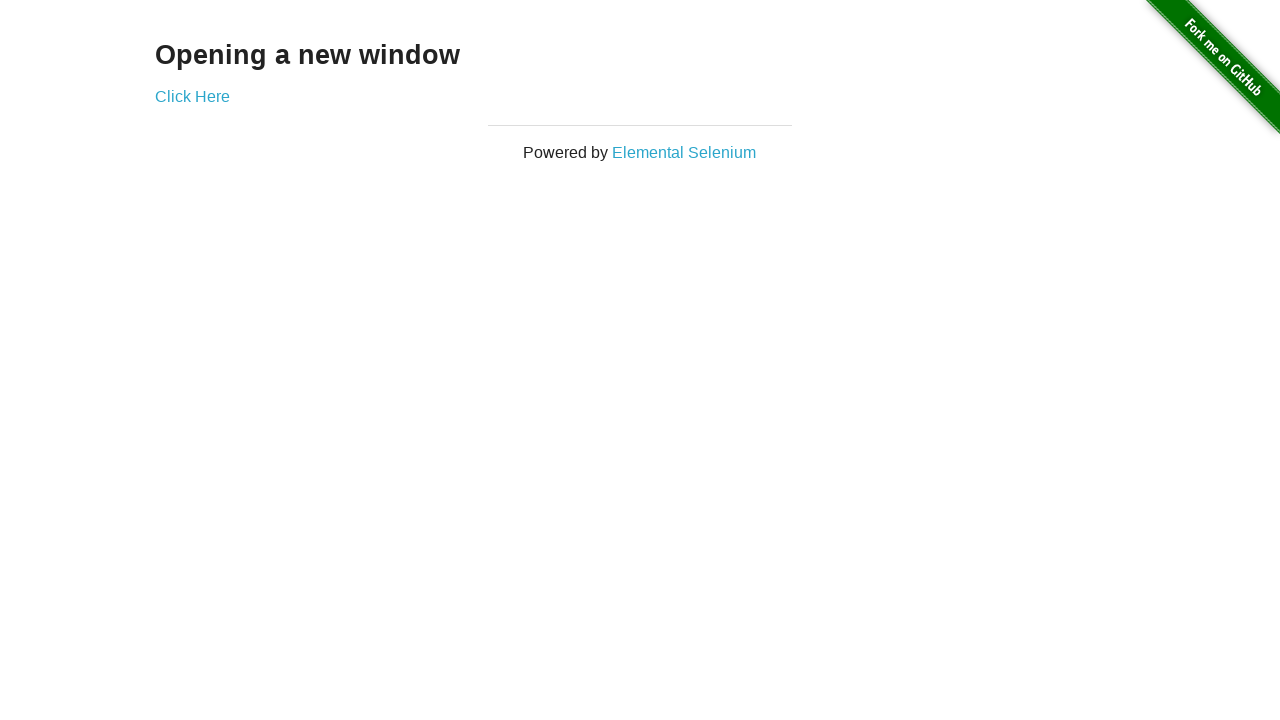

Retrieved heading text from initial page
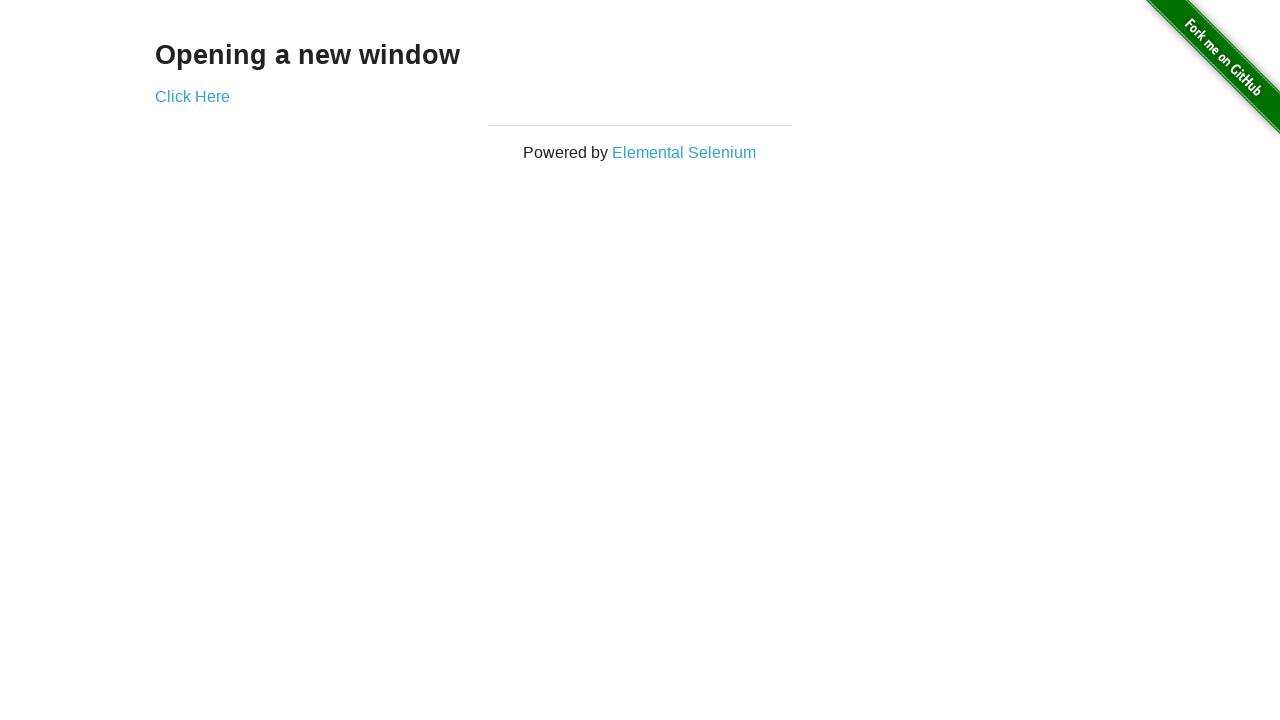

Verified initial page heading is 'Opening a new window'
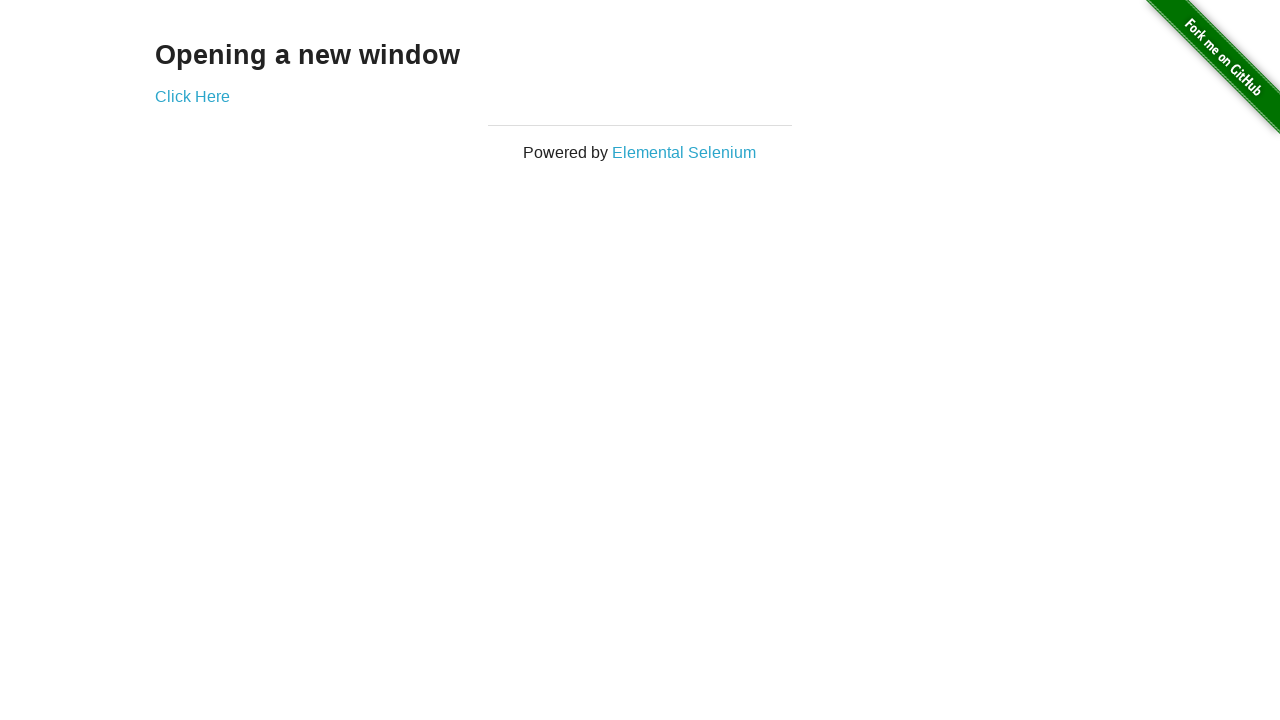

Verified initial page title is 'The Internet'
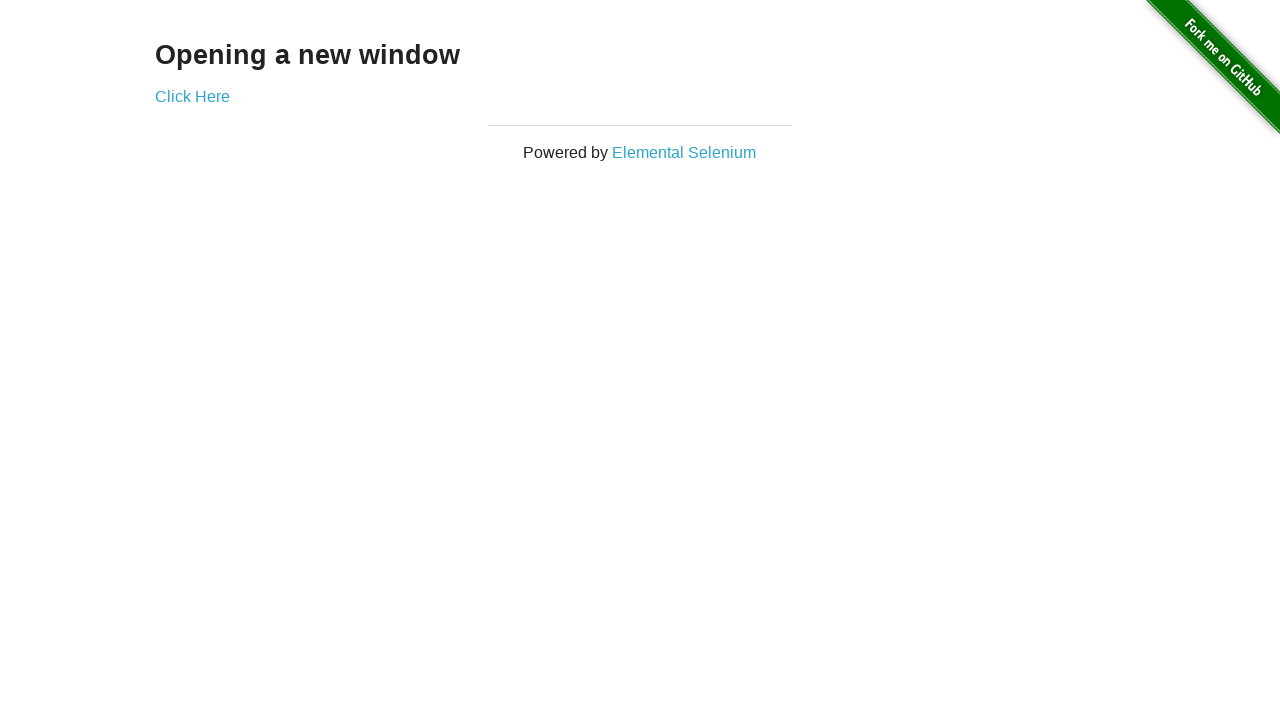

Clicked 'Click Here' link to open new window at (192, 96) on text=Click Here
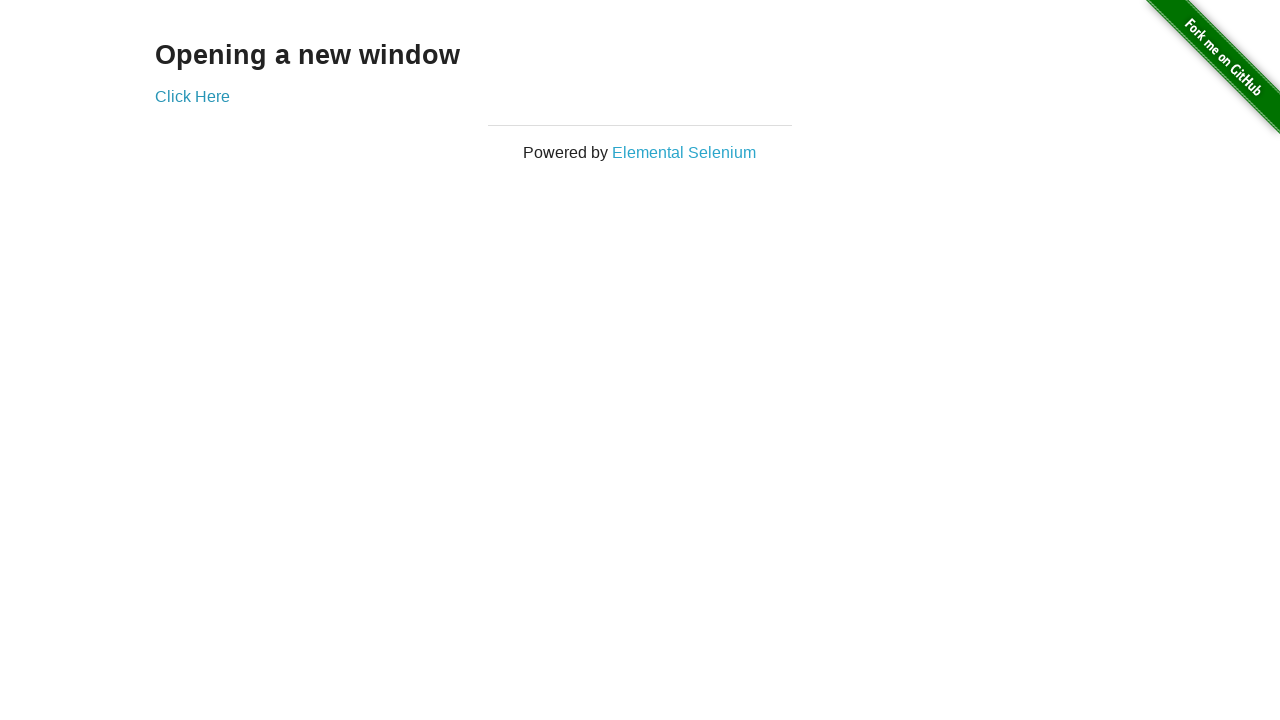

Obtained reference to new window page
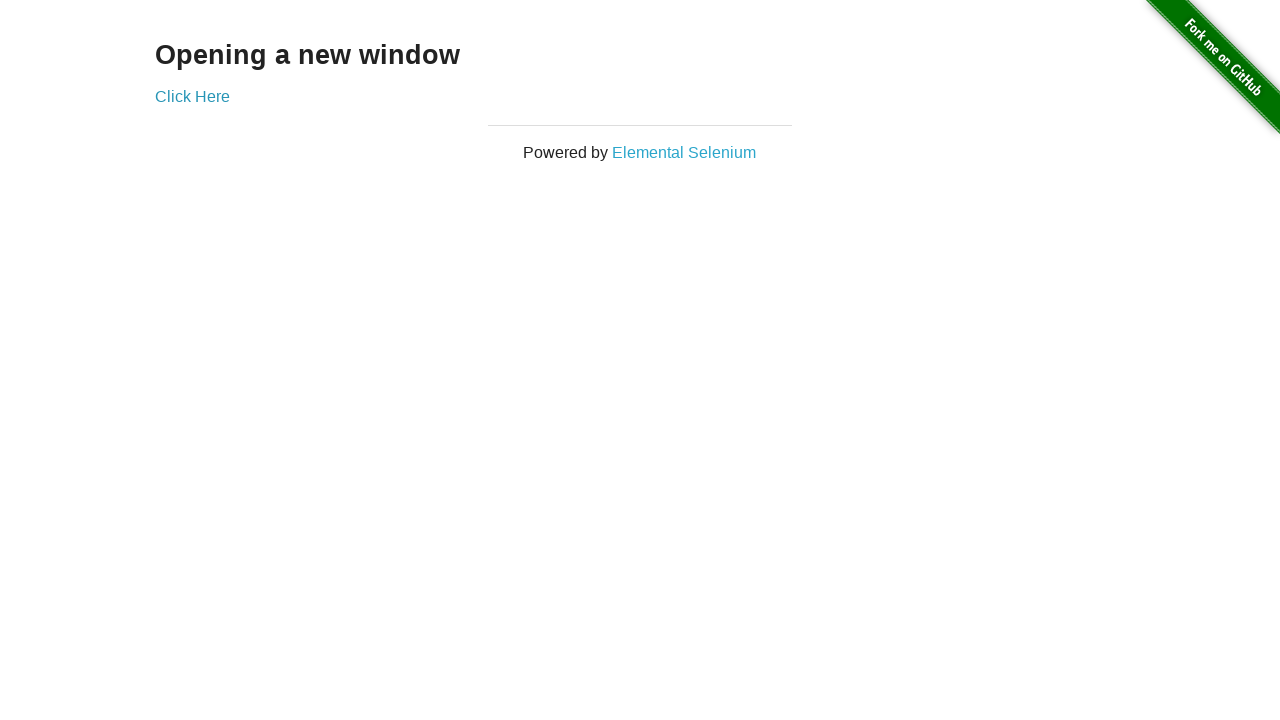

Waited for new window page to fully load
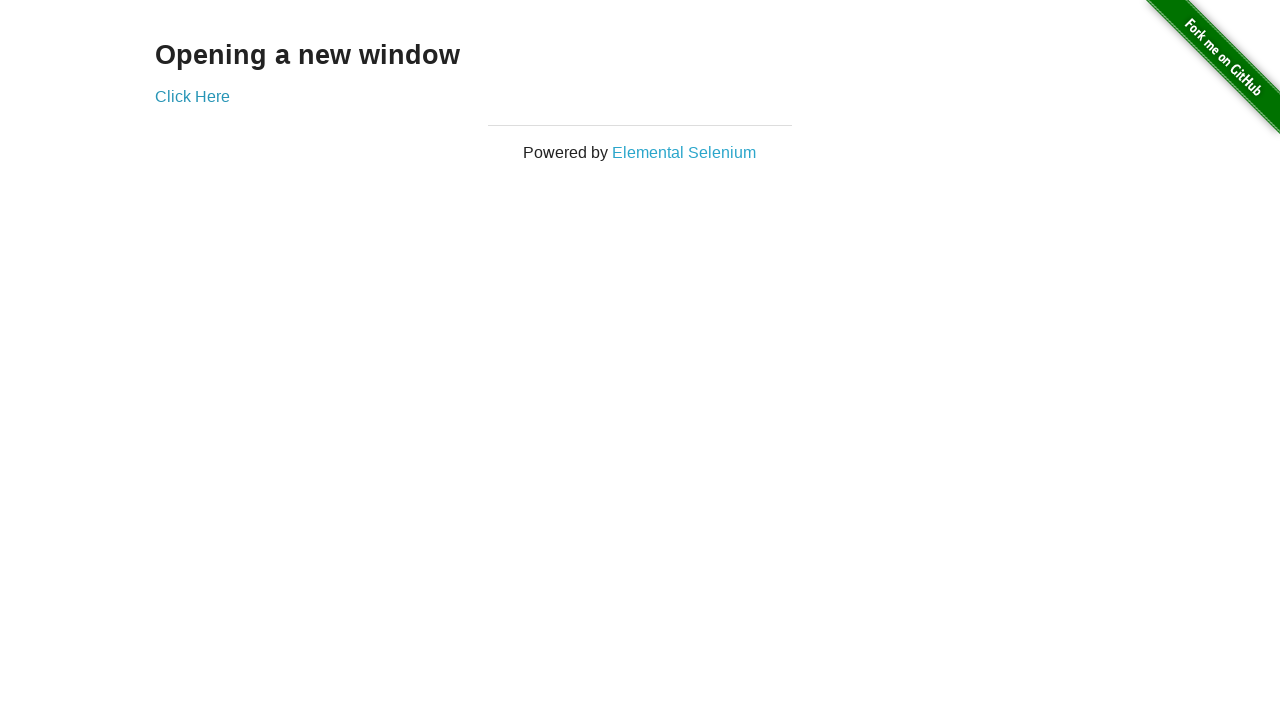

Verified new window title is 'New Window'
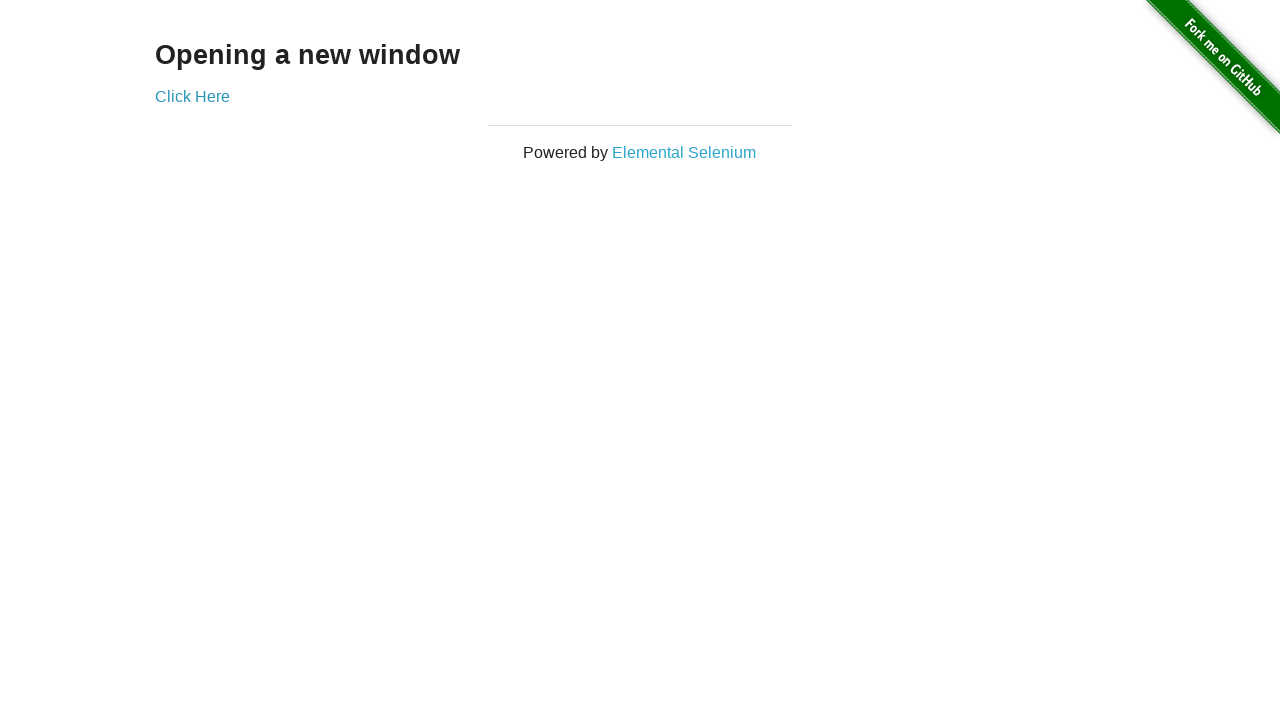

Retrieved heading text from new window
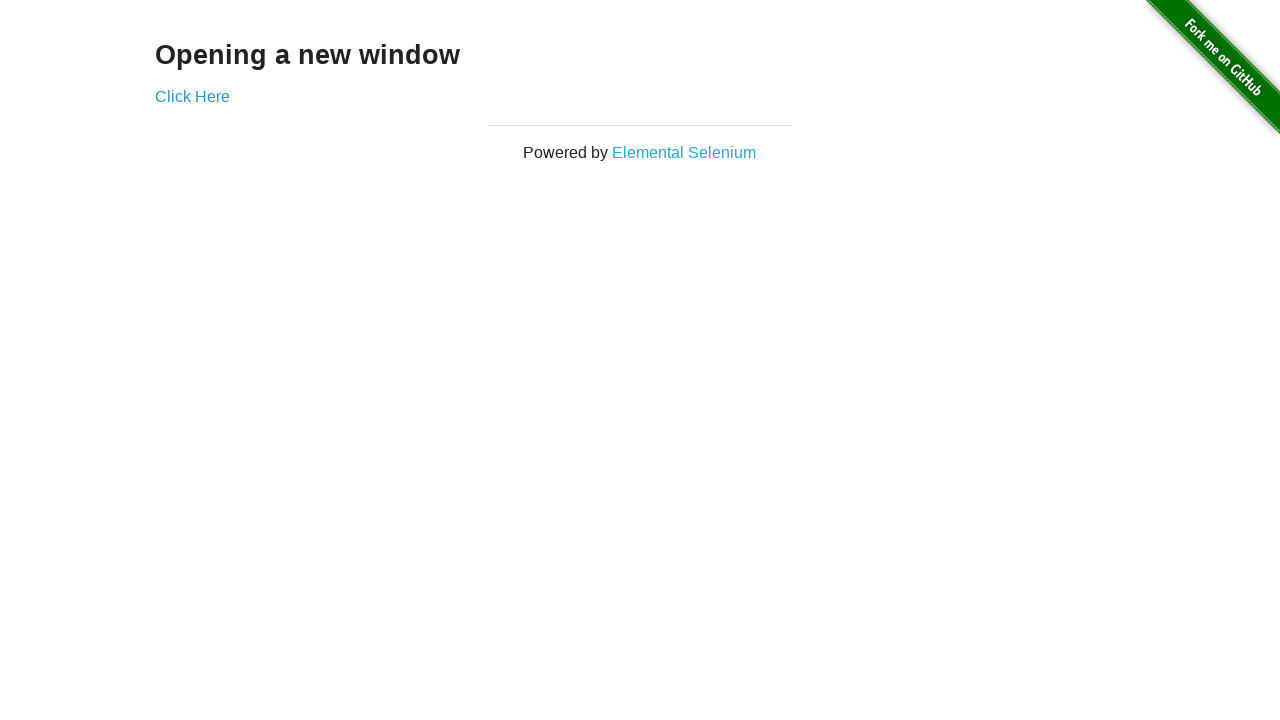

Verified new window heading is 'New Window'
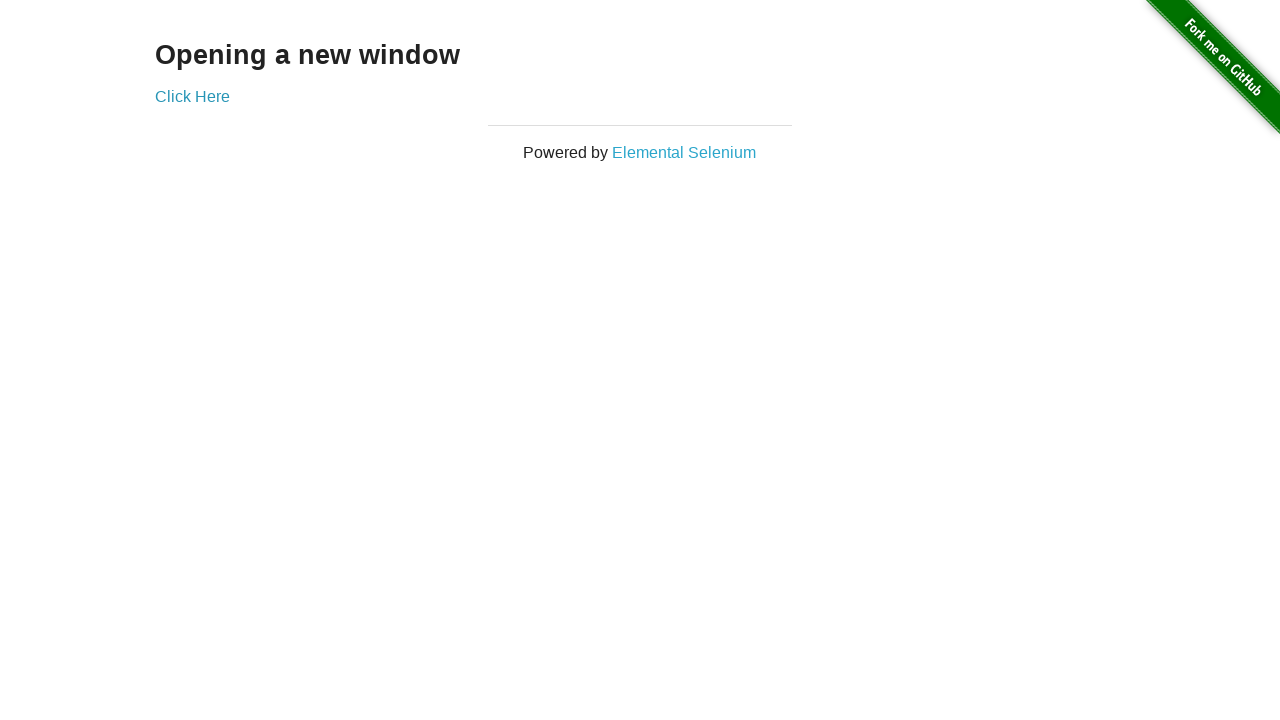

Brought original window to front
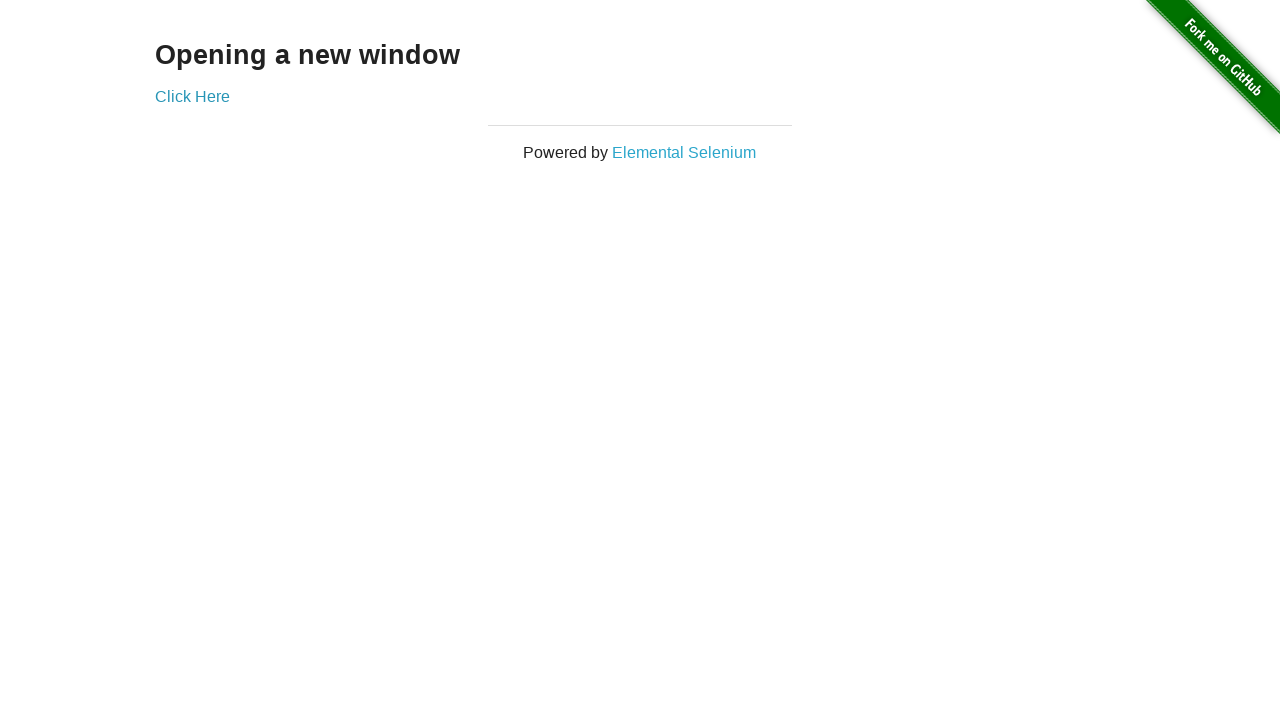

Verified original window title is still 'The Internet'
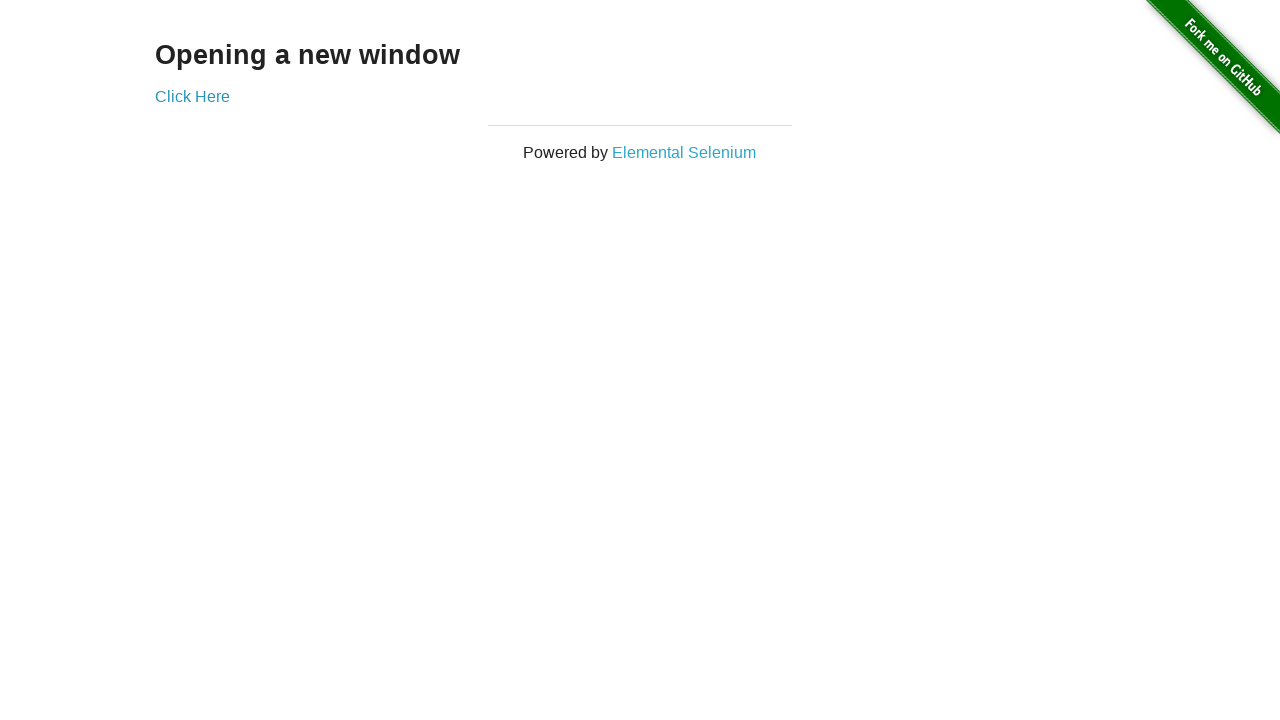

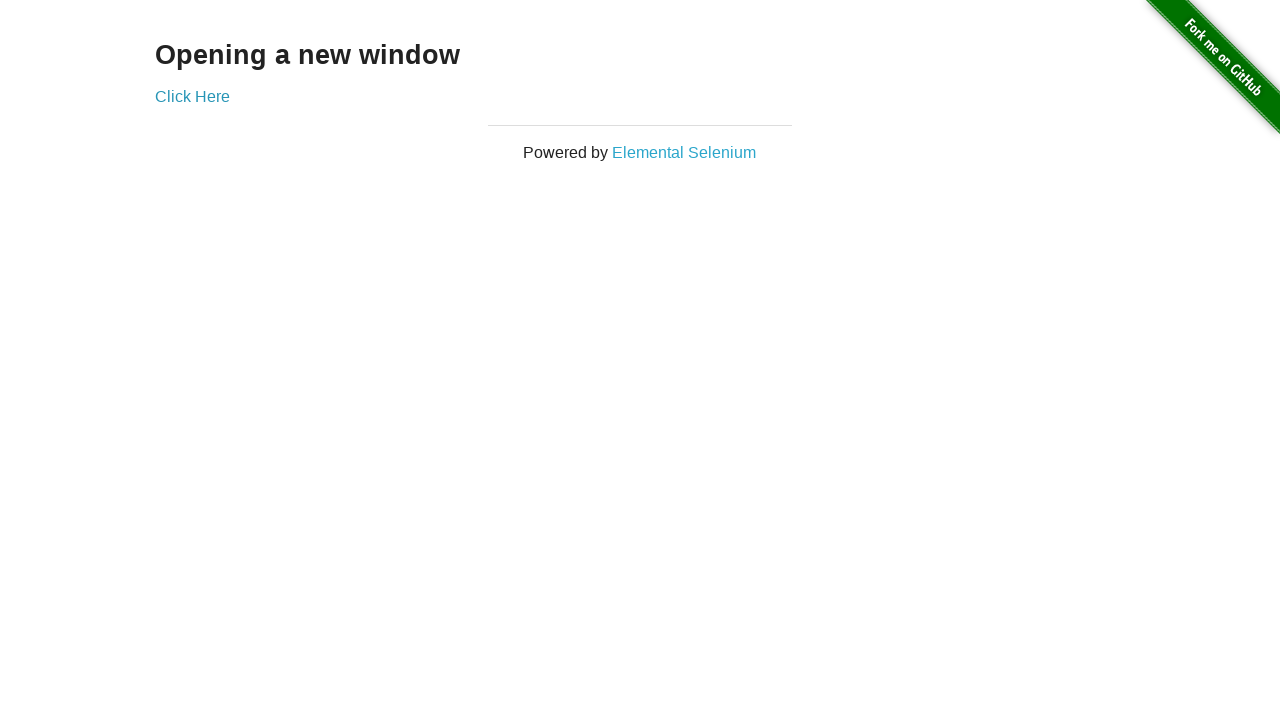